Tests checkbox functionality by clicking a checkbox and verifying its selected state changes on a test page

Starting URL: http://the-internet.herokuapp.com/checkboxes

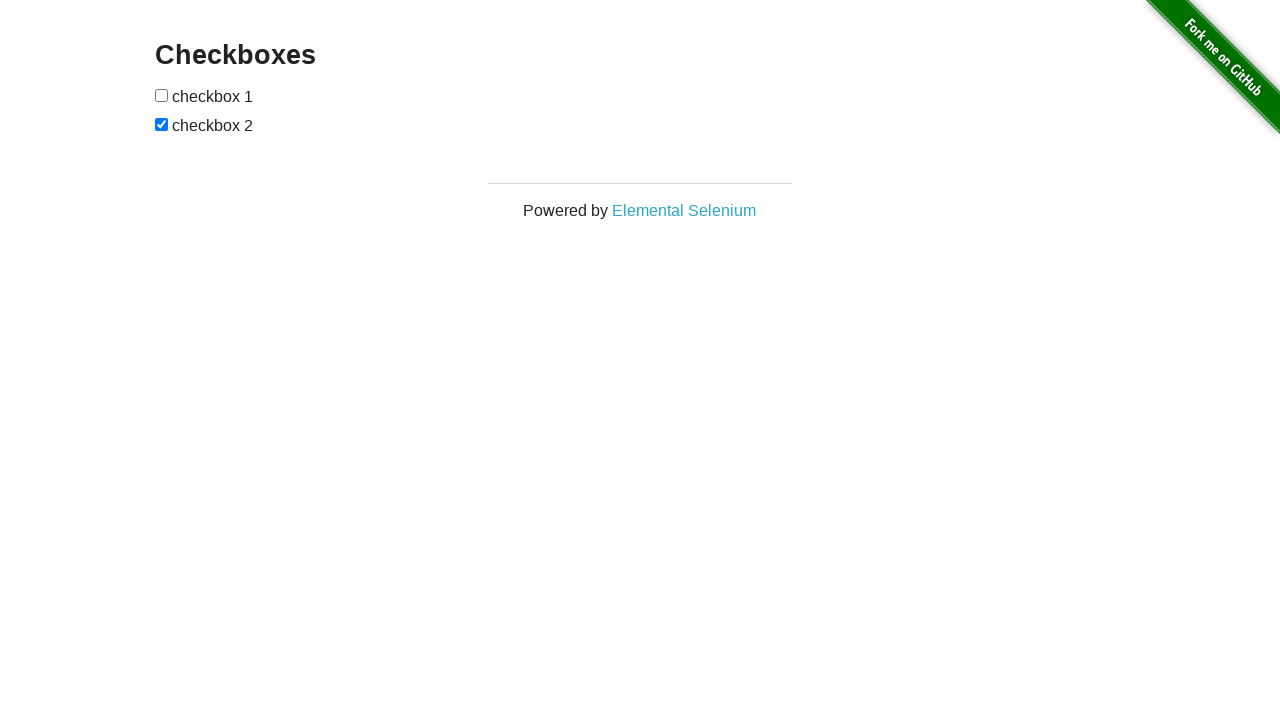

Waited for checkboxes to be visible on the page
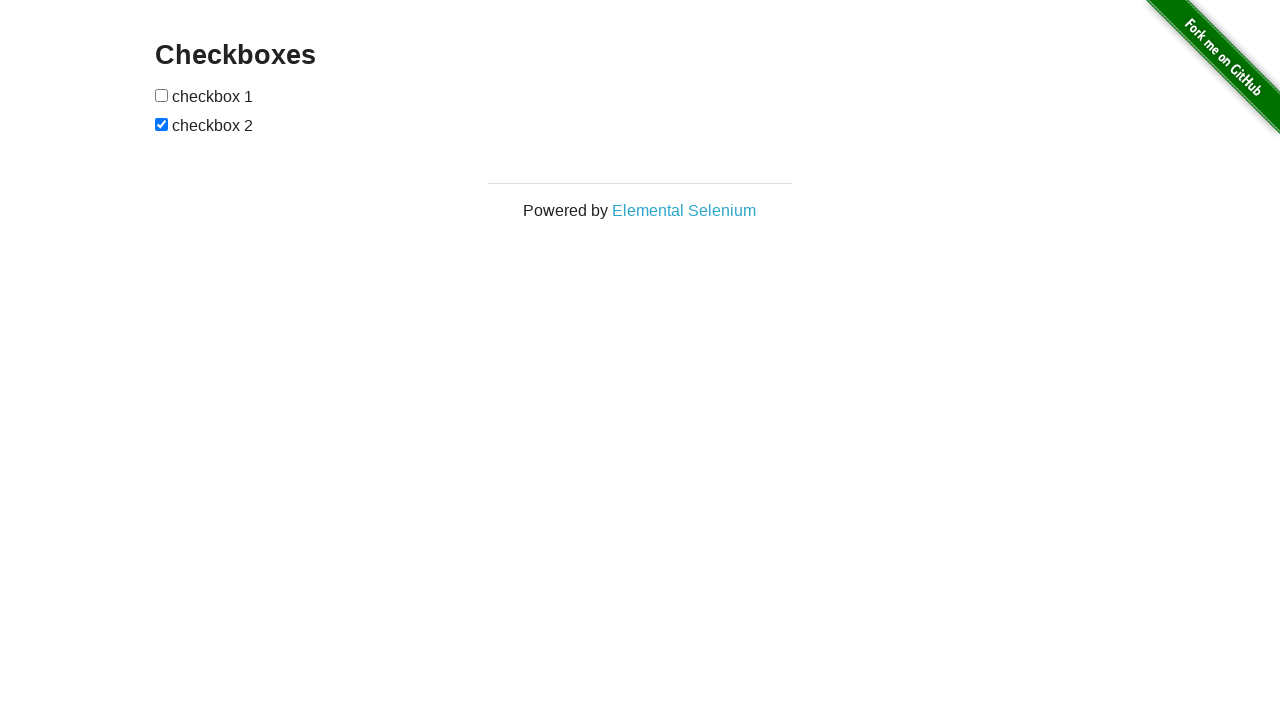

Located the first checkbox element
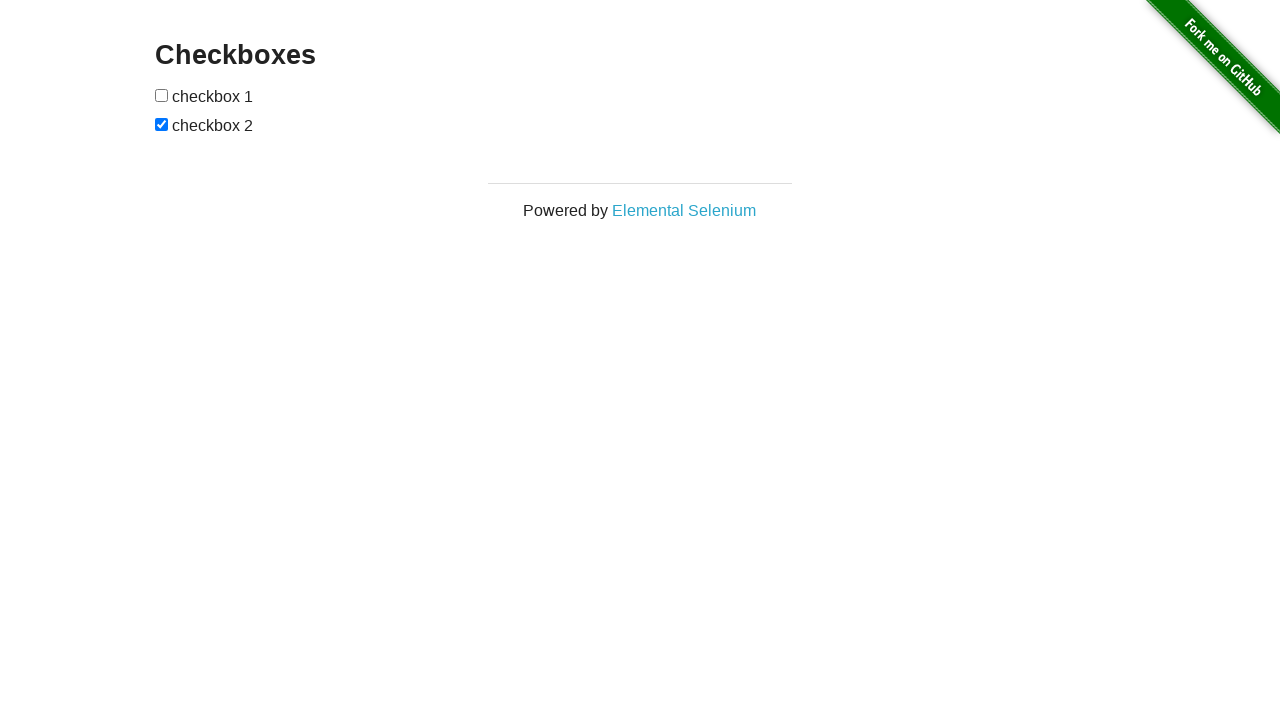

Clicked the first checkbox to toggle its state at (162, 95) on input[type='checkbox'] >> nth=0
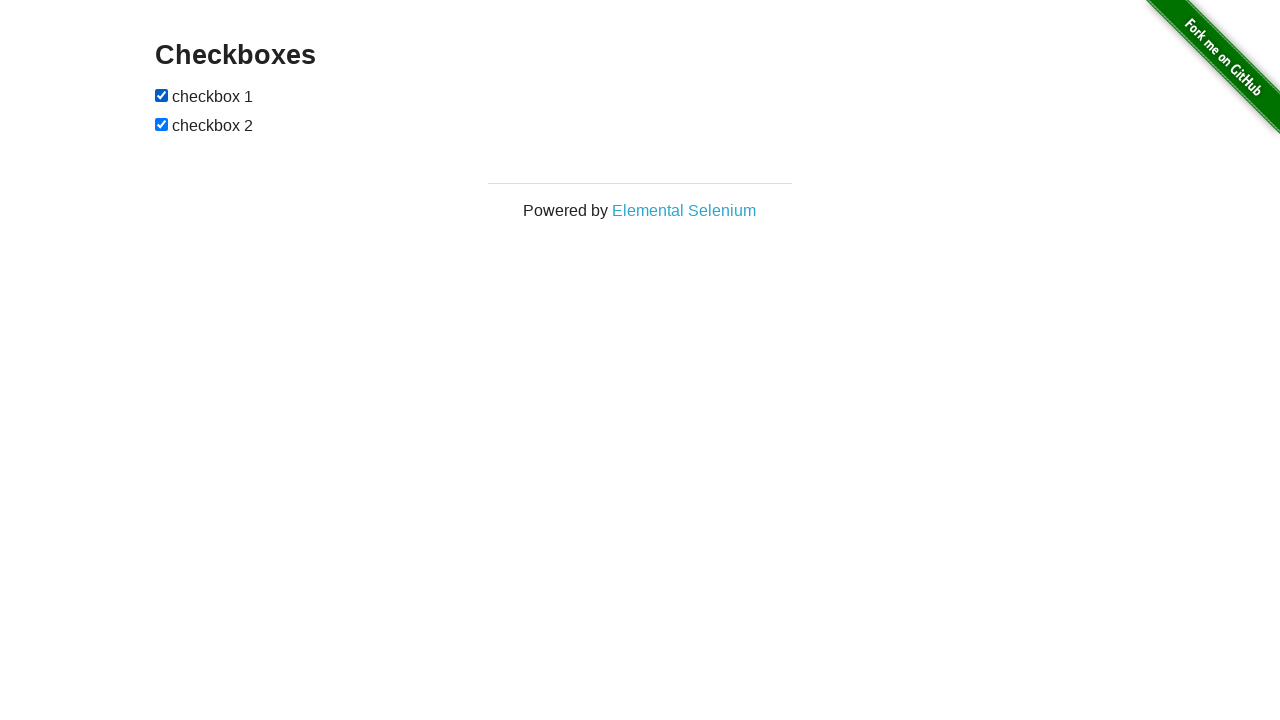

Verified checkbox selected state changed - is_checked: True
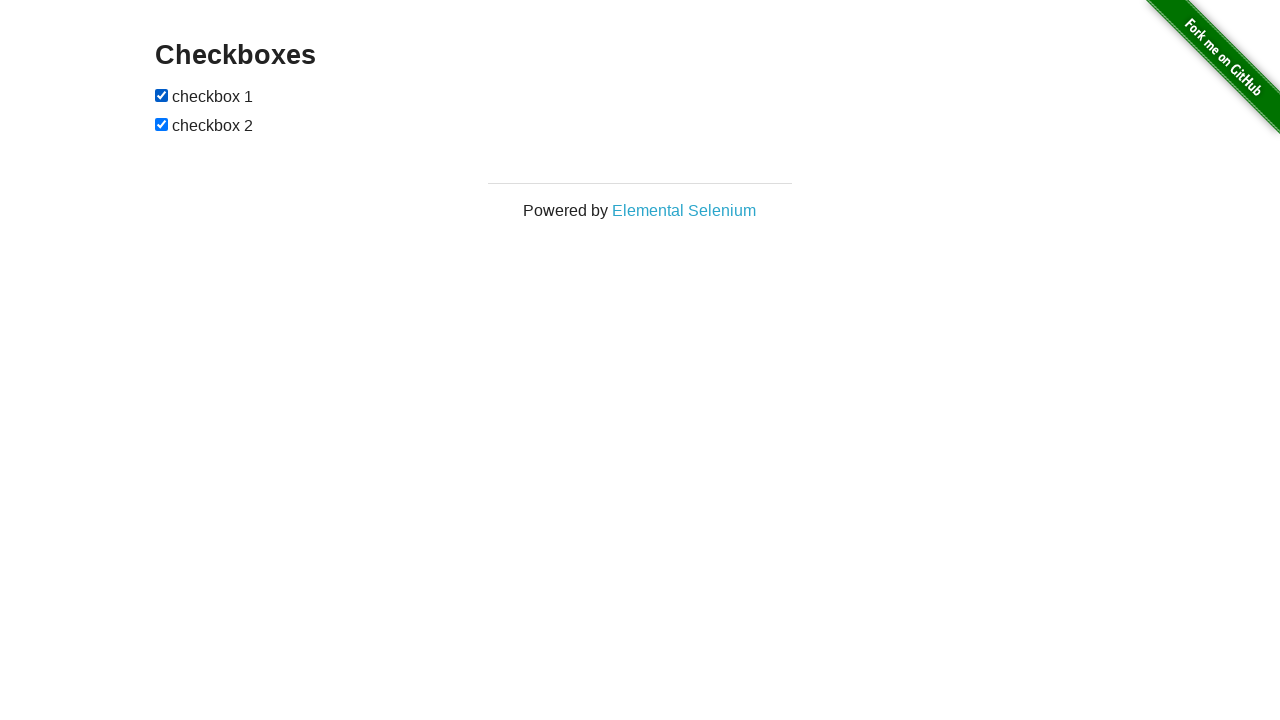

Clicked the checkbox again to toggle it back to original state at (162, 95) on input[type='checkbox'] >> nth=0
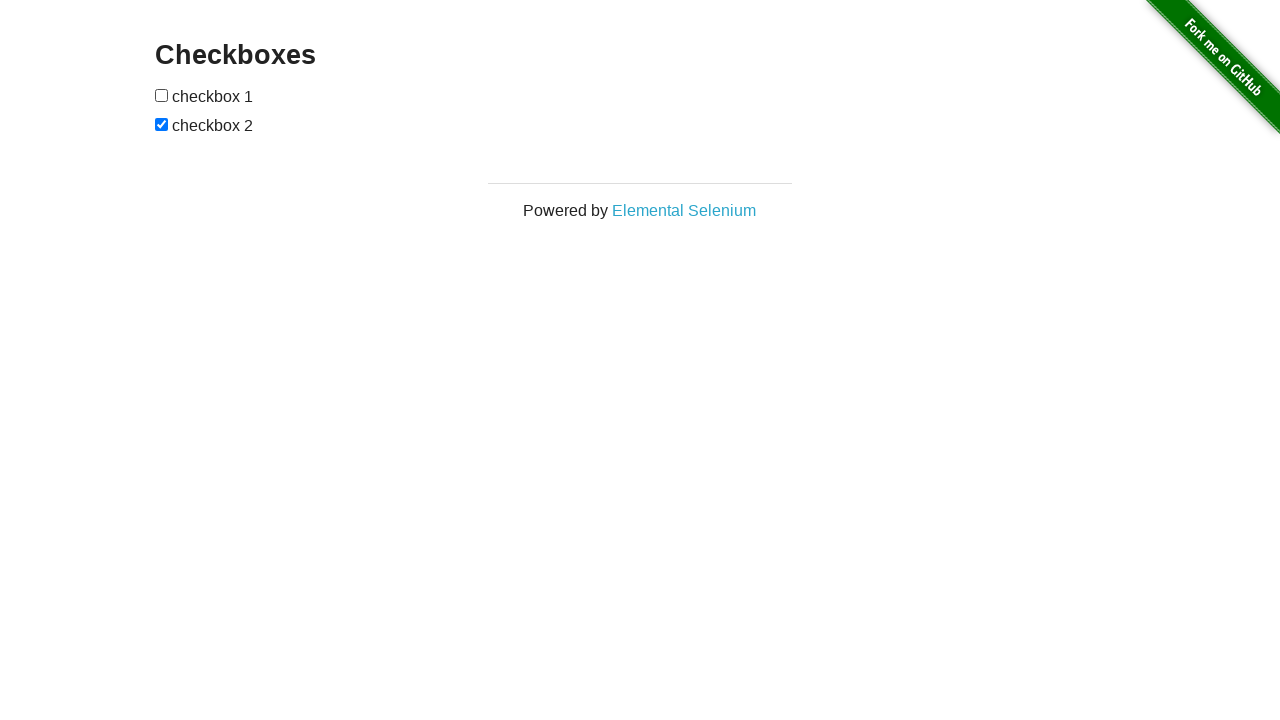

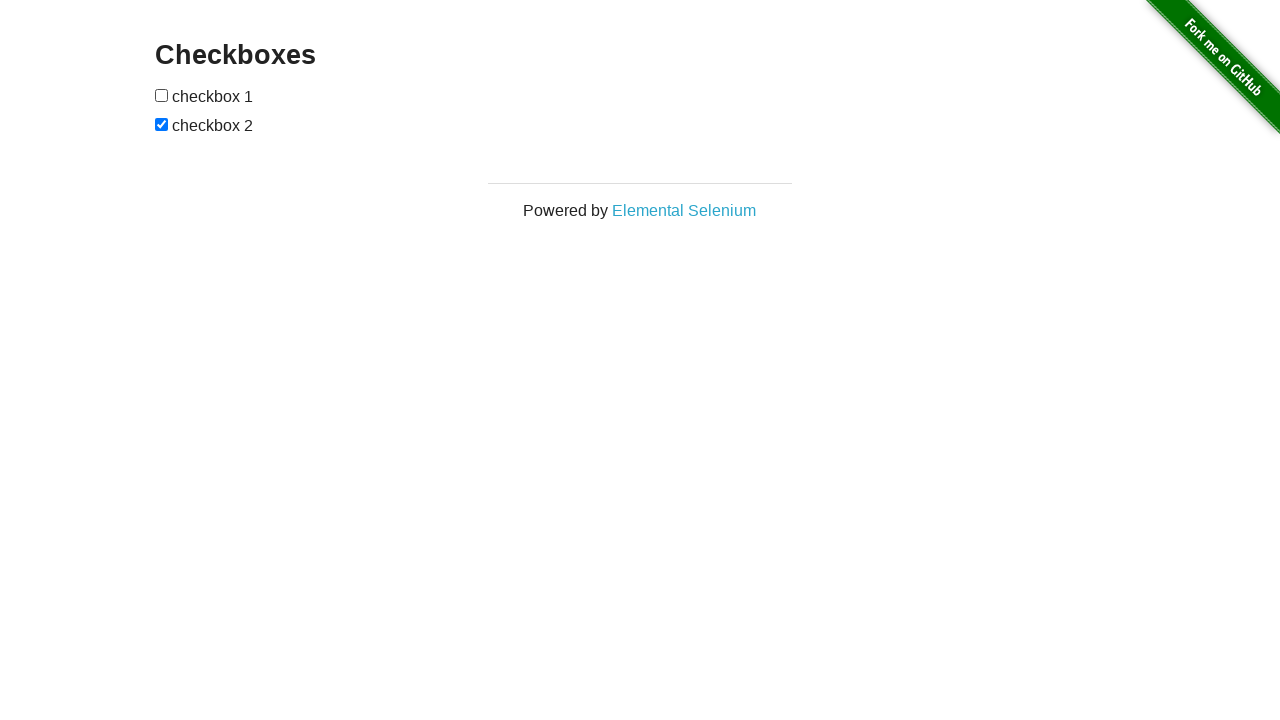